Tests successful login with valid credentials and verifies that 6 product items are displayed on the inventory page

Starting URL: https://www.saucedemo.com/

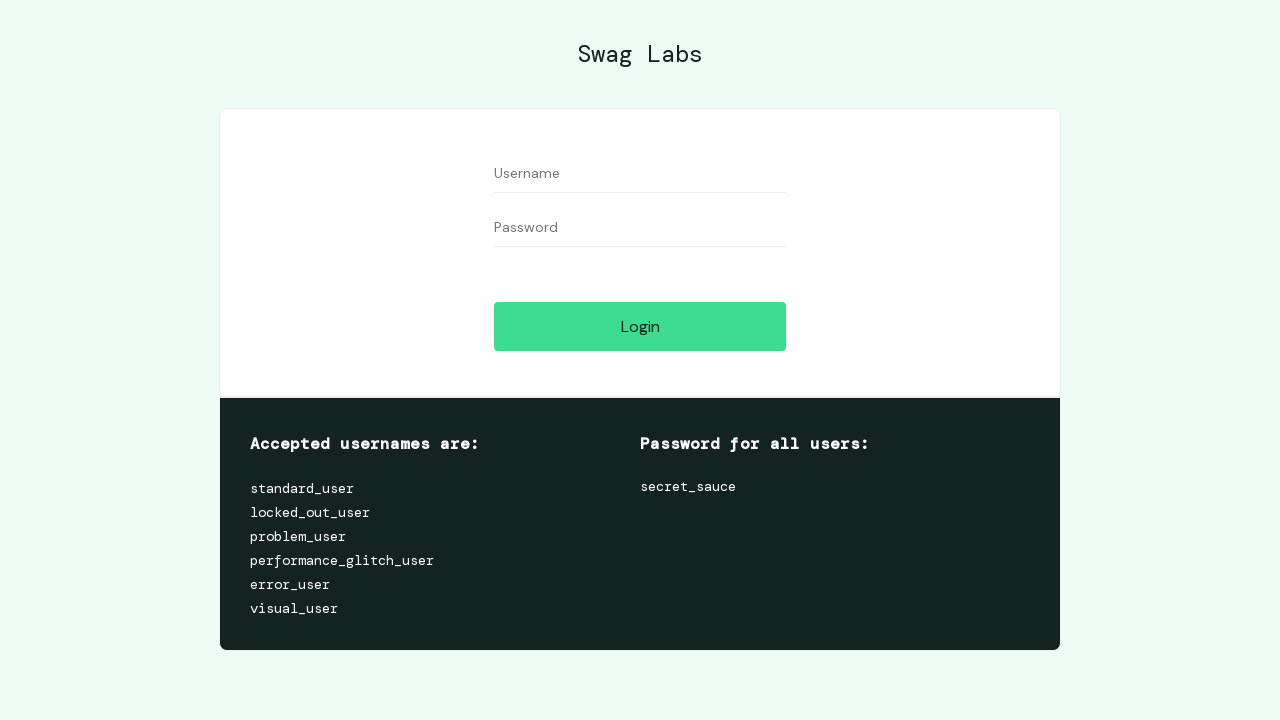

Filled username field with 'standard_user' on #user-name
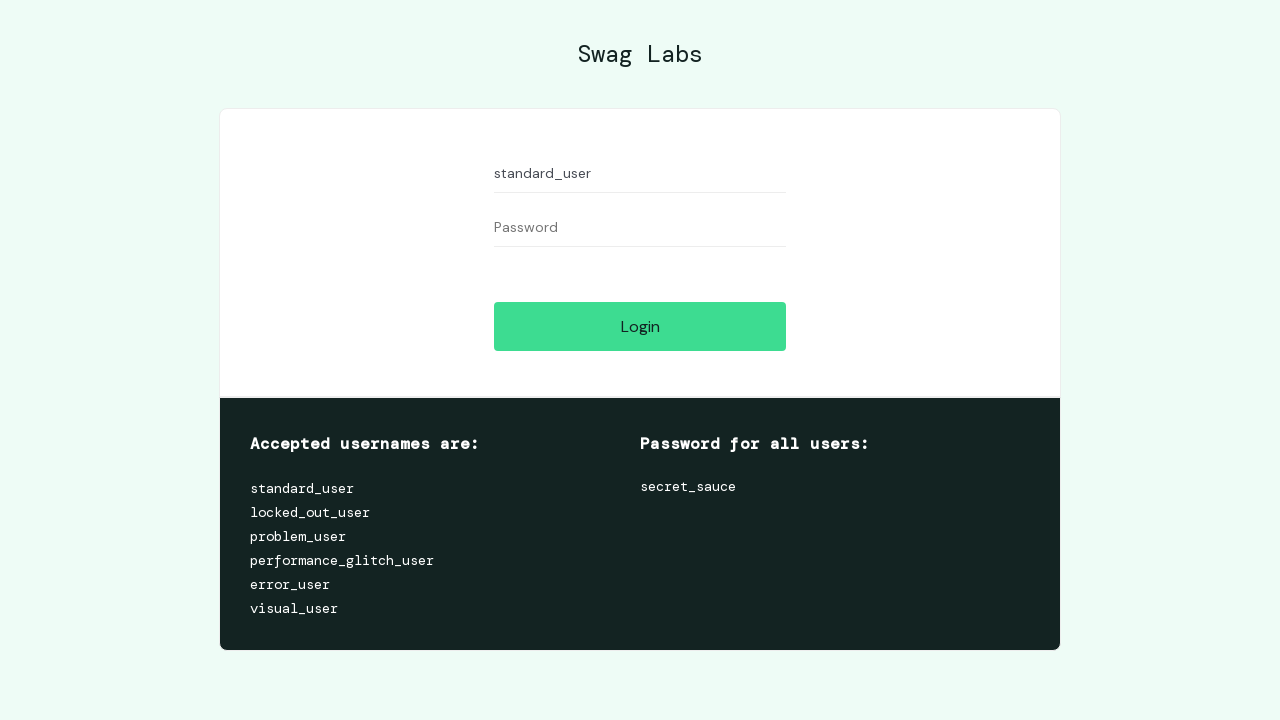

Filled password field with 'secret_sauce' on #password
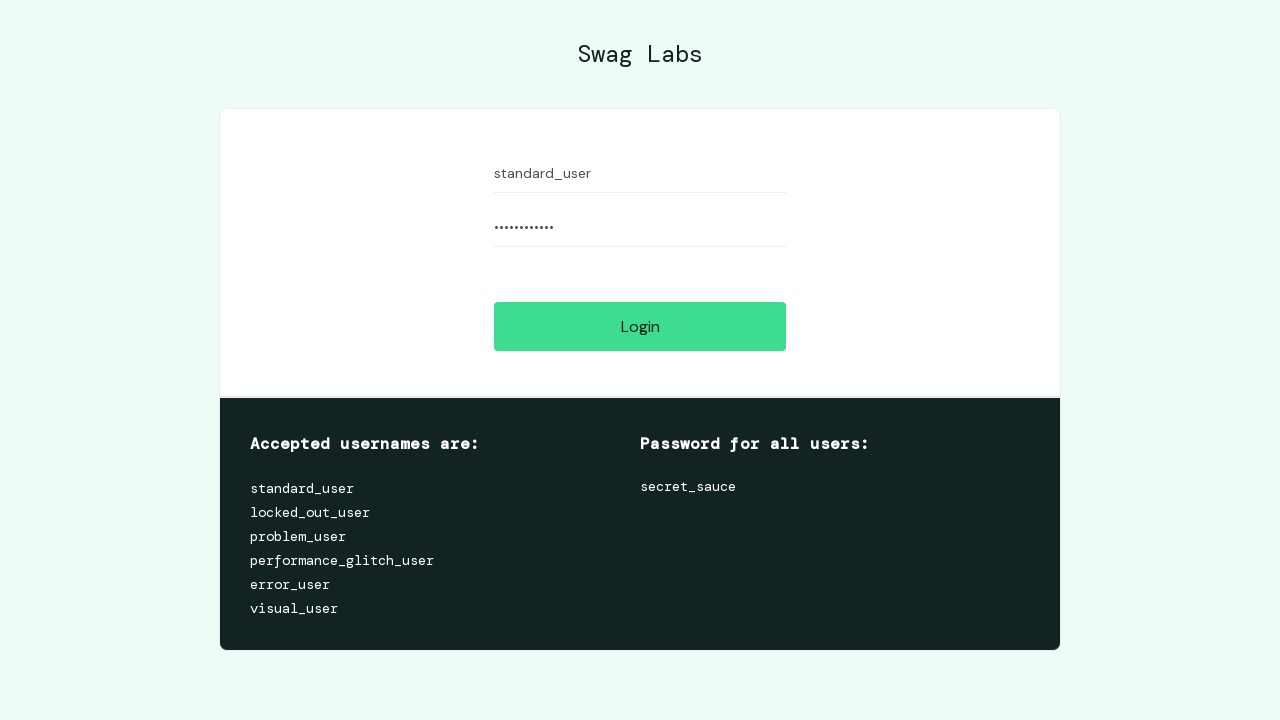

Clicked login button at (640, 326) on #login-button
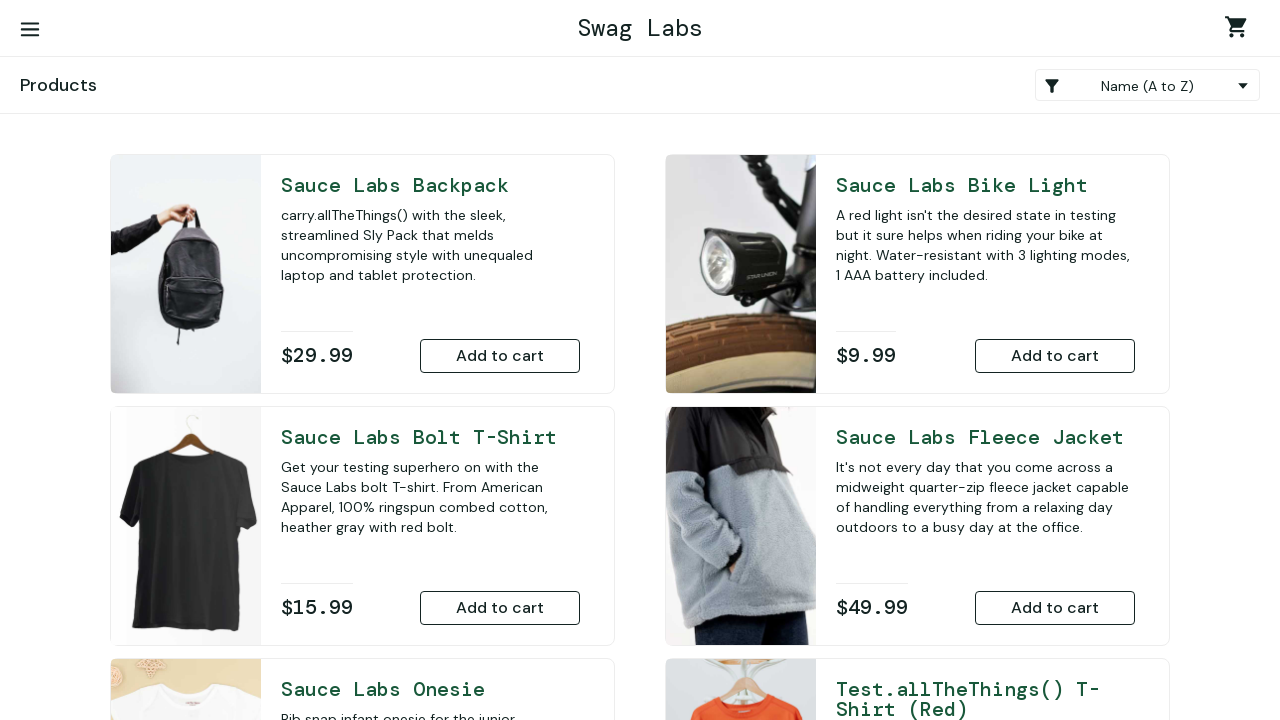

Waited for inventory items to load
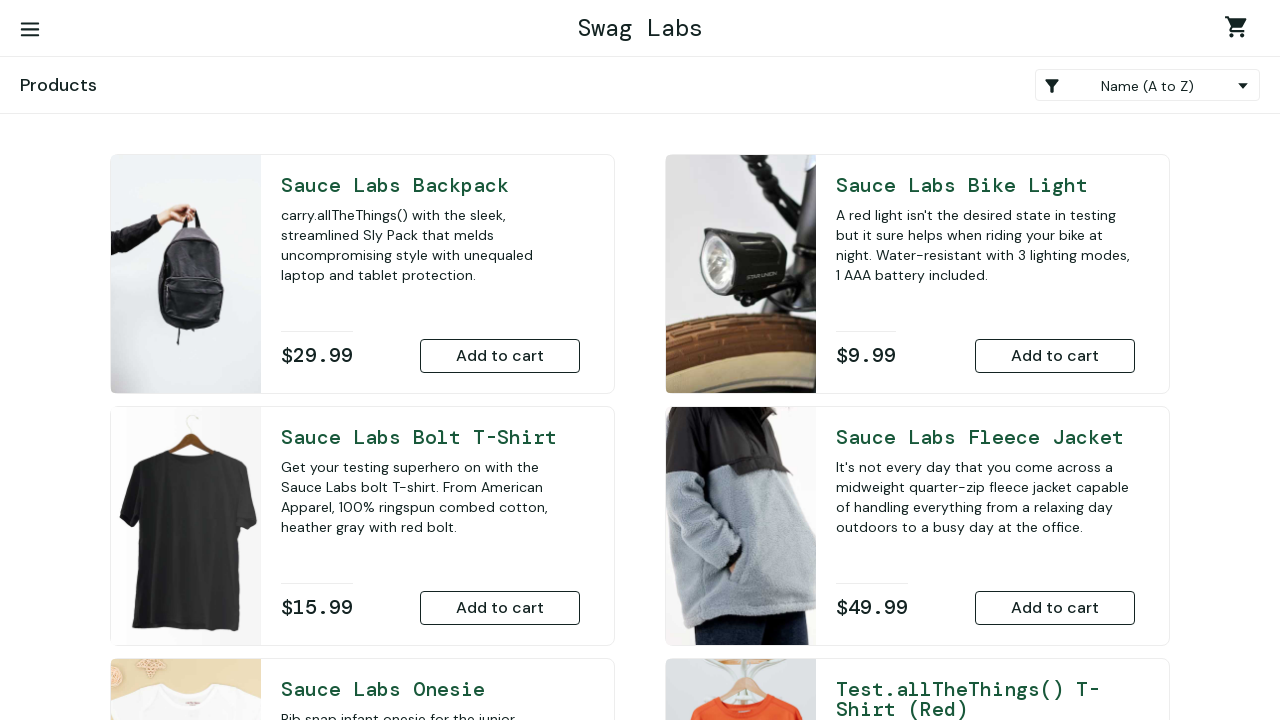

Retrieved all inventory items from the page
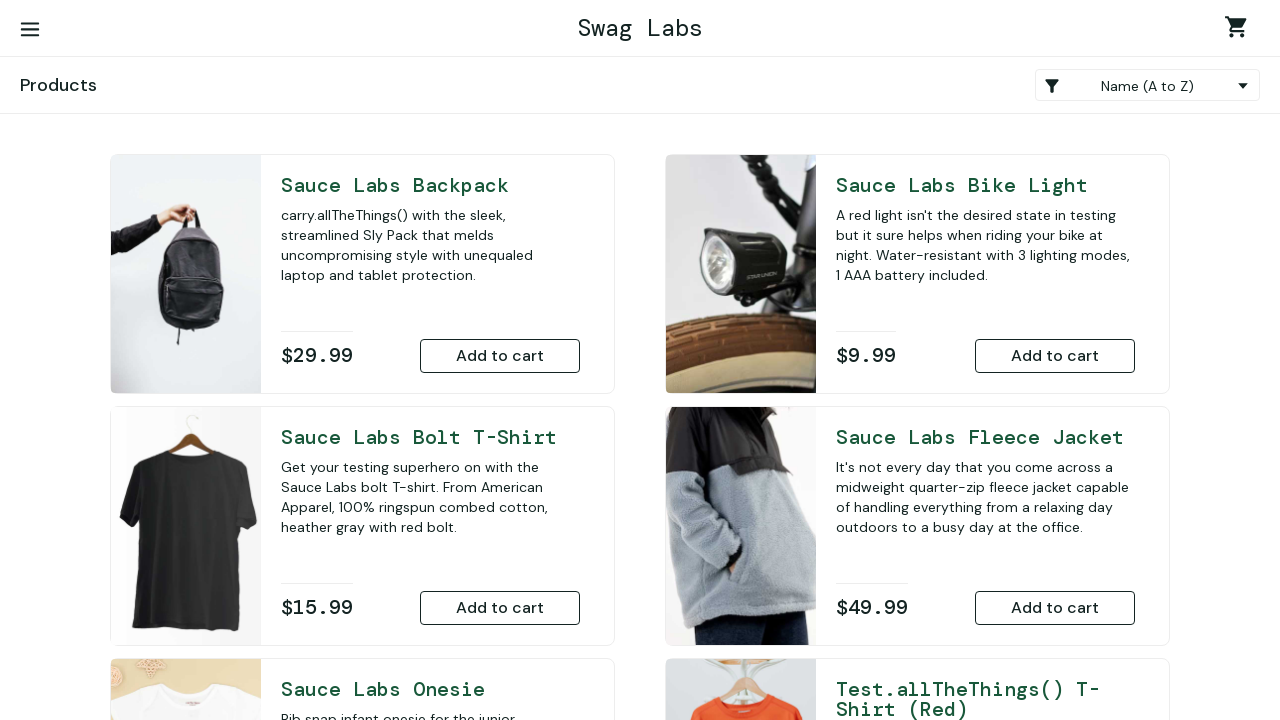

Verified that 6 product items are displayed on the inventory page
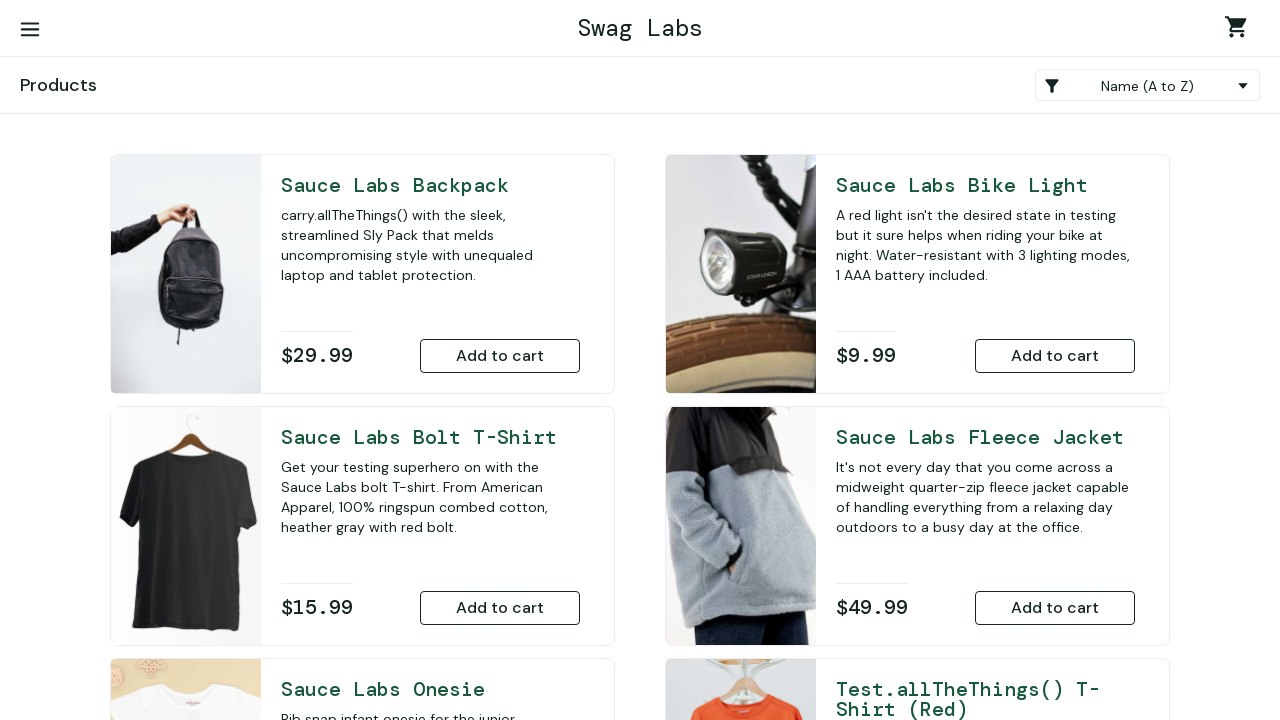

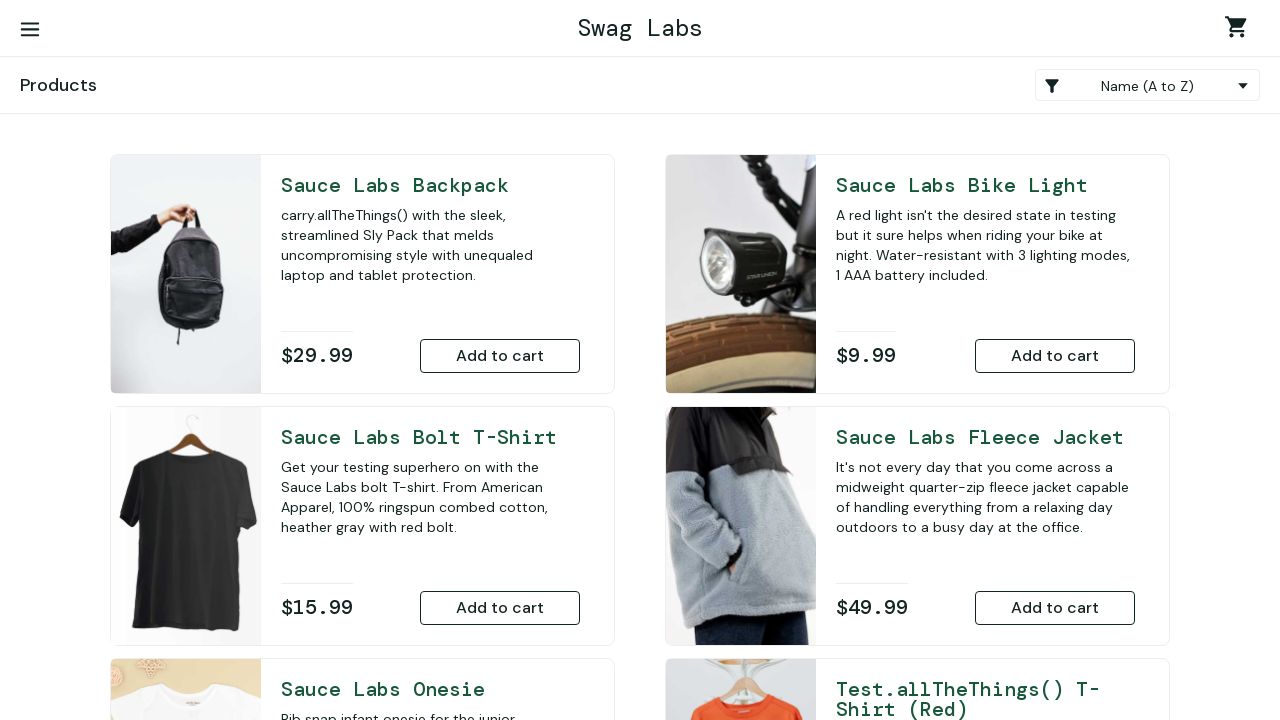